Tests that clicking Clear completed removes all completed items from the list

Starting URL: https://demo.playwright.dev/todomvc

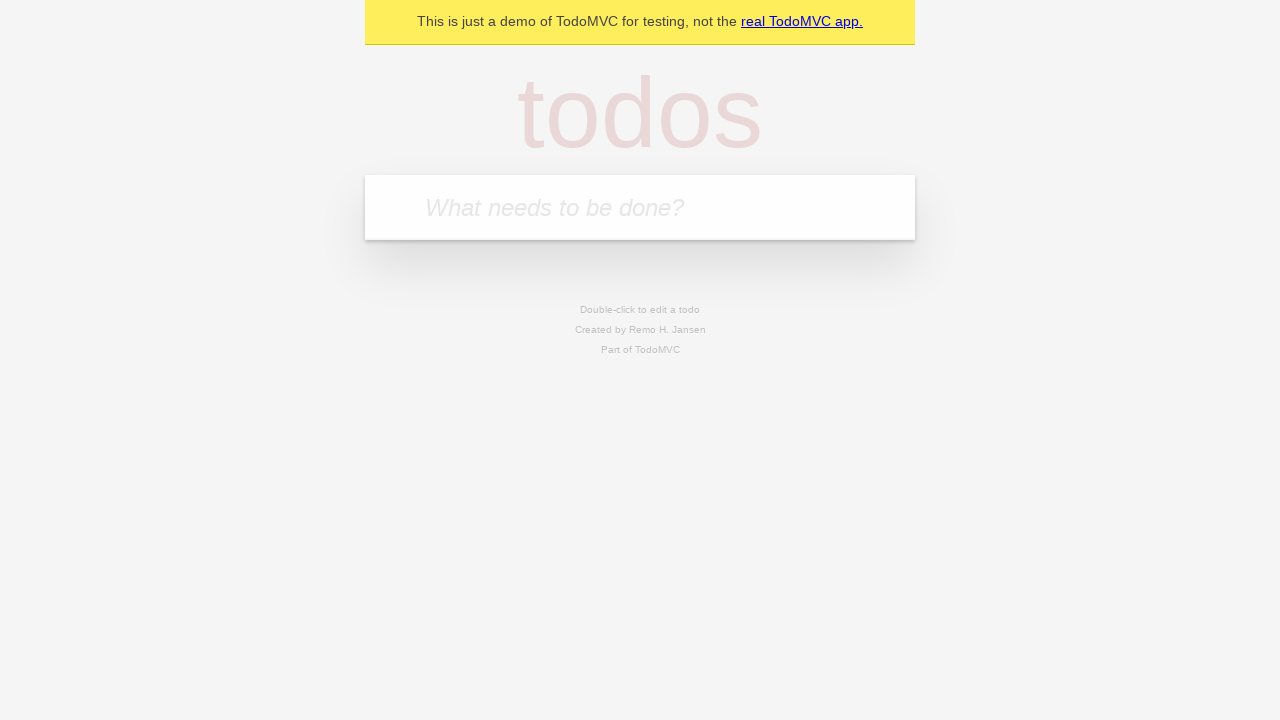

Filled todo input with 'buy some cheese' on internal:attr=[placeholder="What needs to be done?"i]
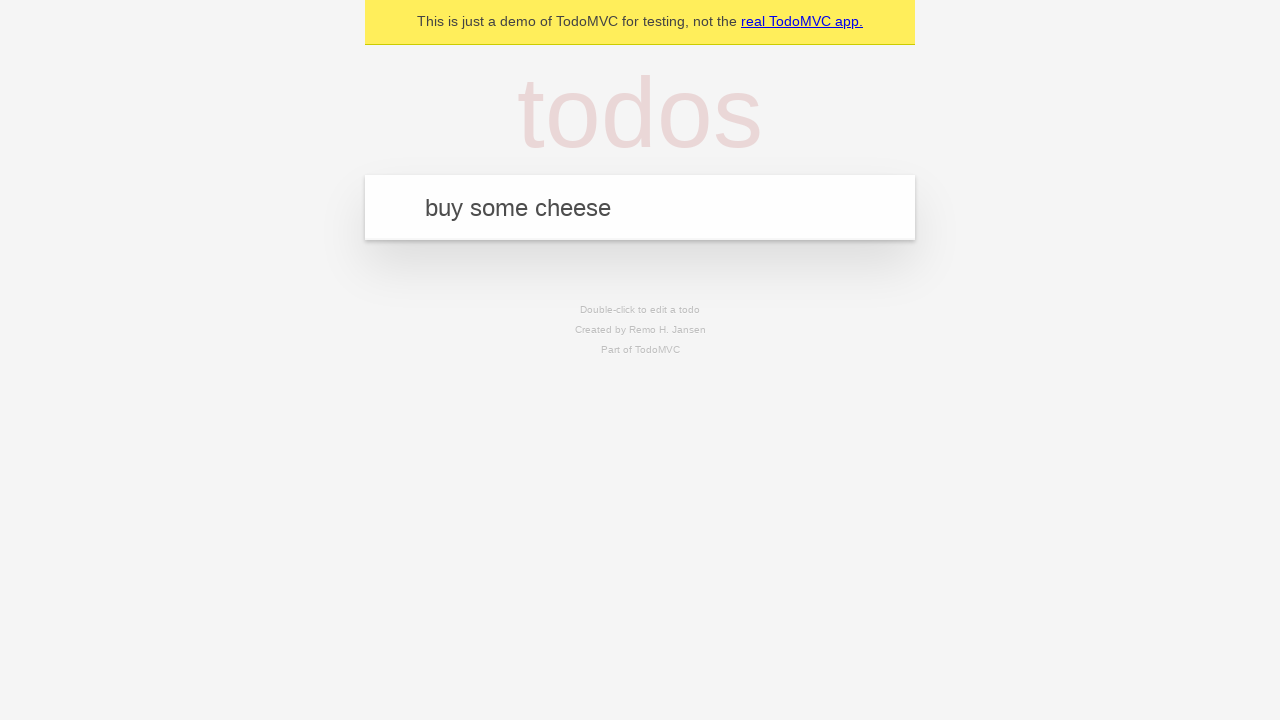

Pressed Enter to create first todo on internal:attr=[placeholder="What needs to be done?"i]
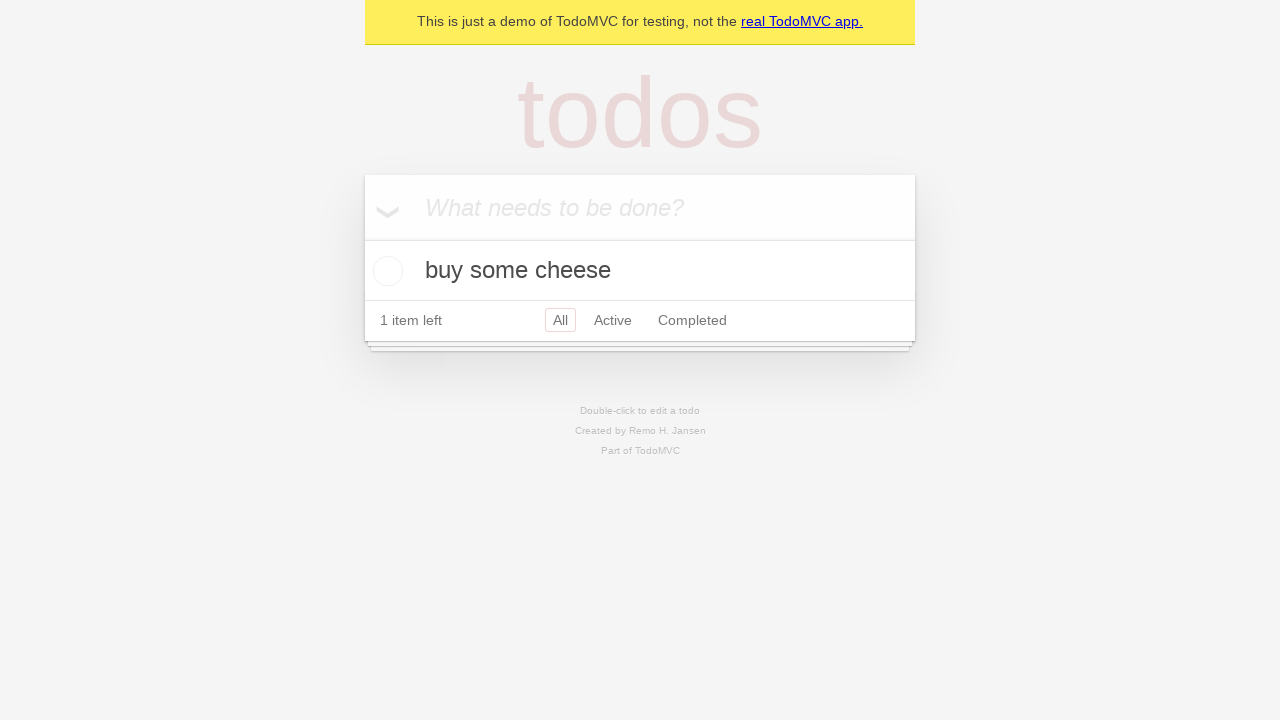

Filled todo input with 'feed the cat' on internal:attr=[placeholder="What needs to be done?"i]
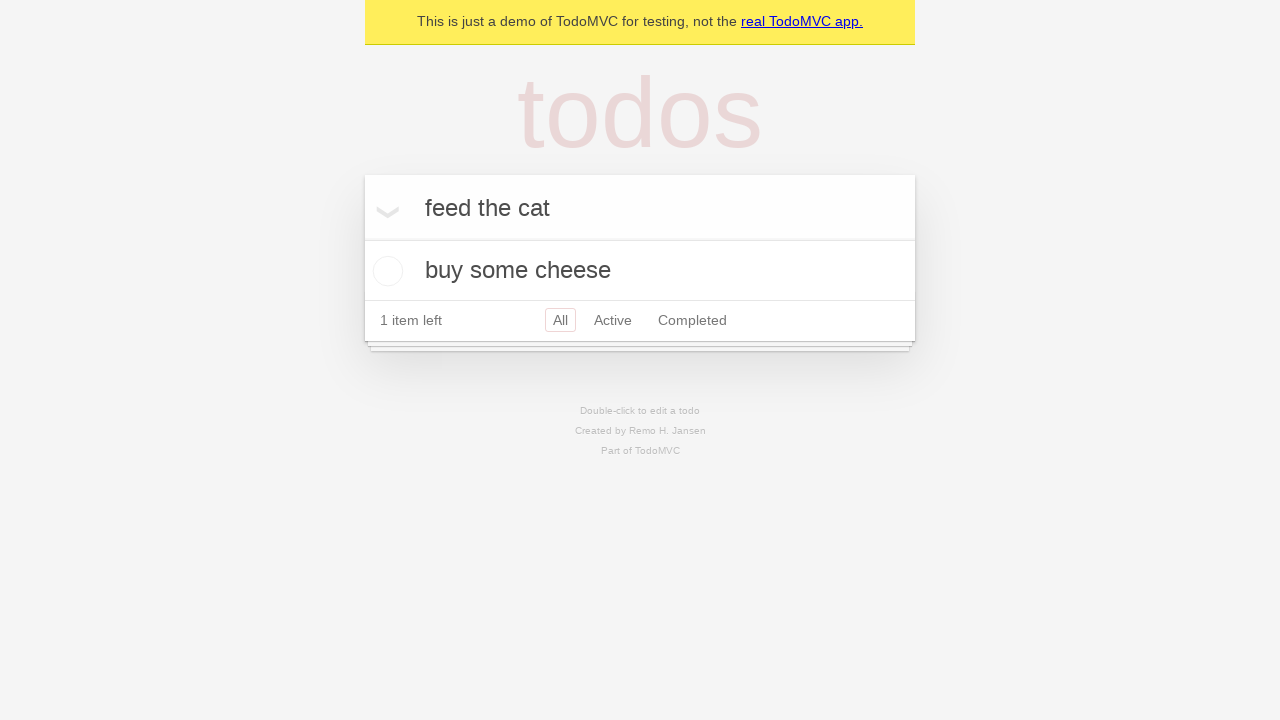

Pressed Enter to create second todo on internal:attr=[placeholder="What needs to be done?"i]
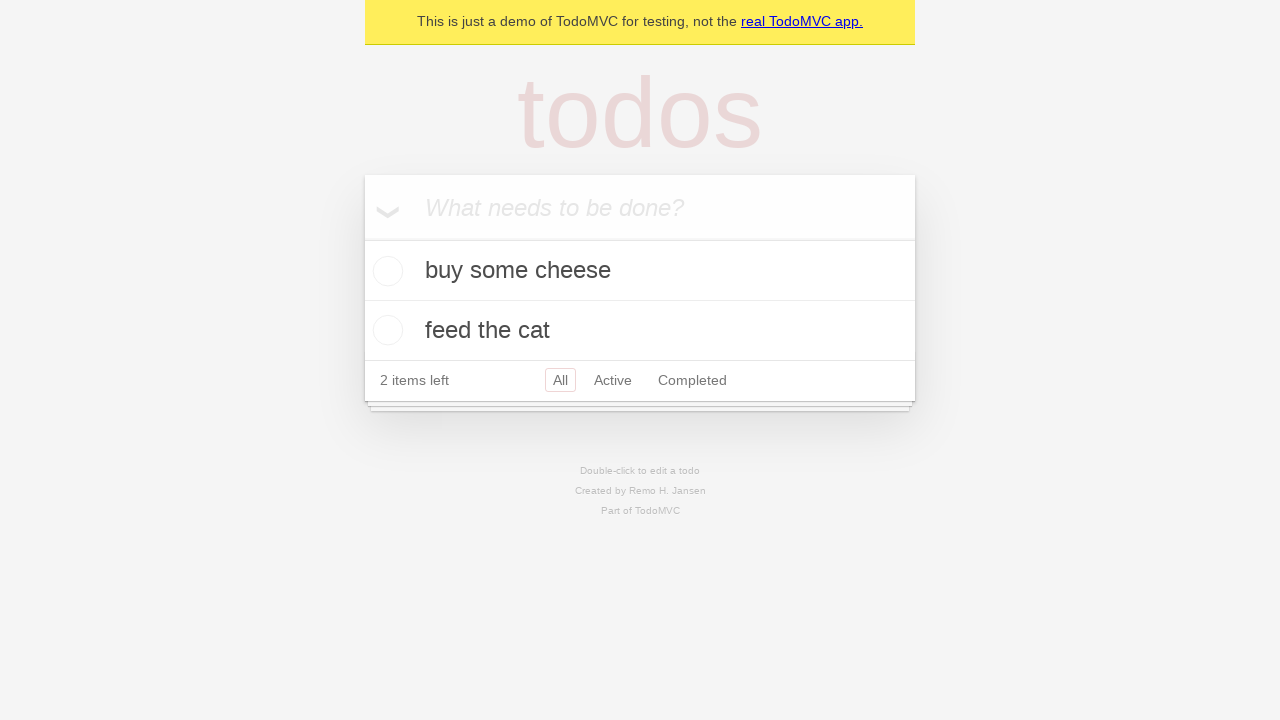

Filled todo input with 'book a doctors appointment' on internal:attr=[placeholder="What needs to be done?"i]
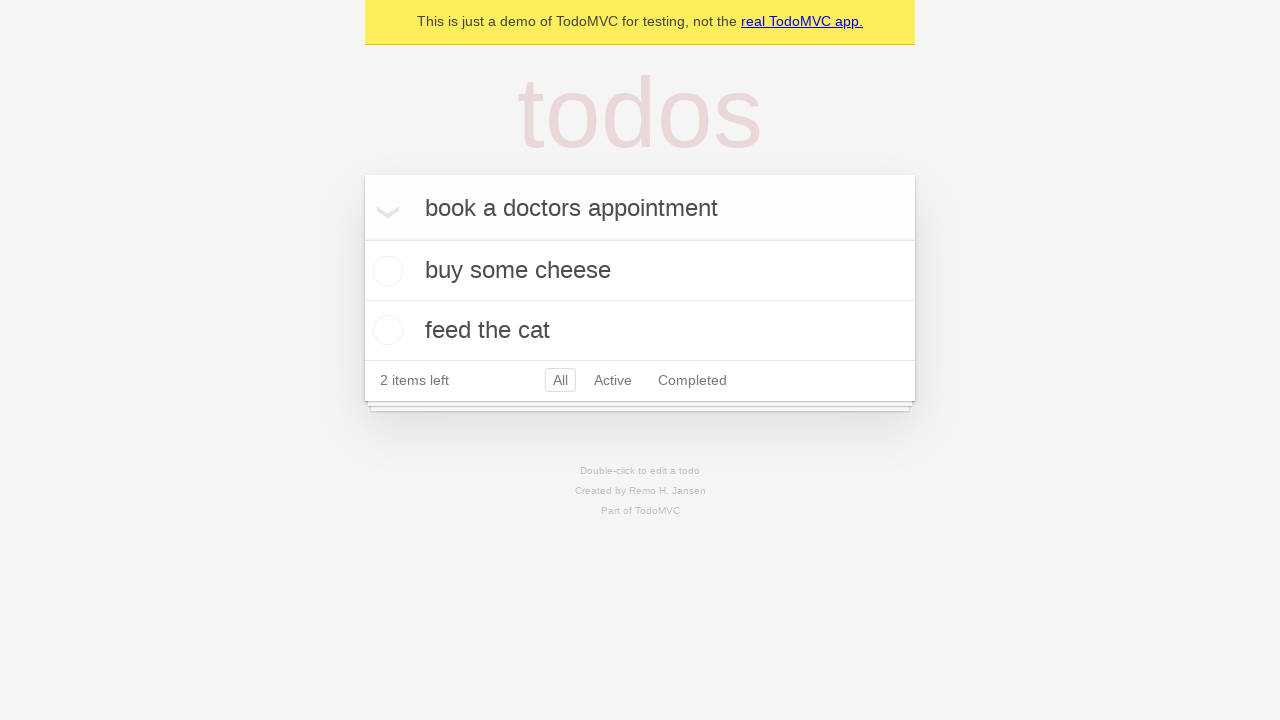

Pressed Enter to create third todo on internal:attr=[placeholder="What needs to be done?"i]
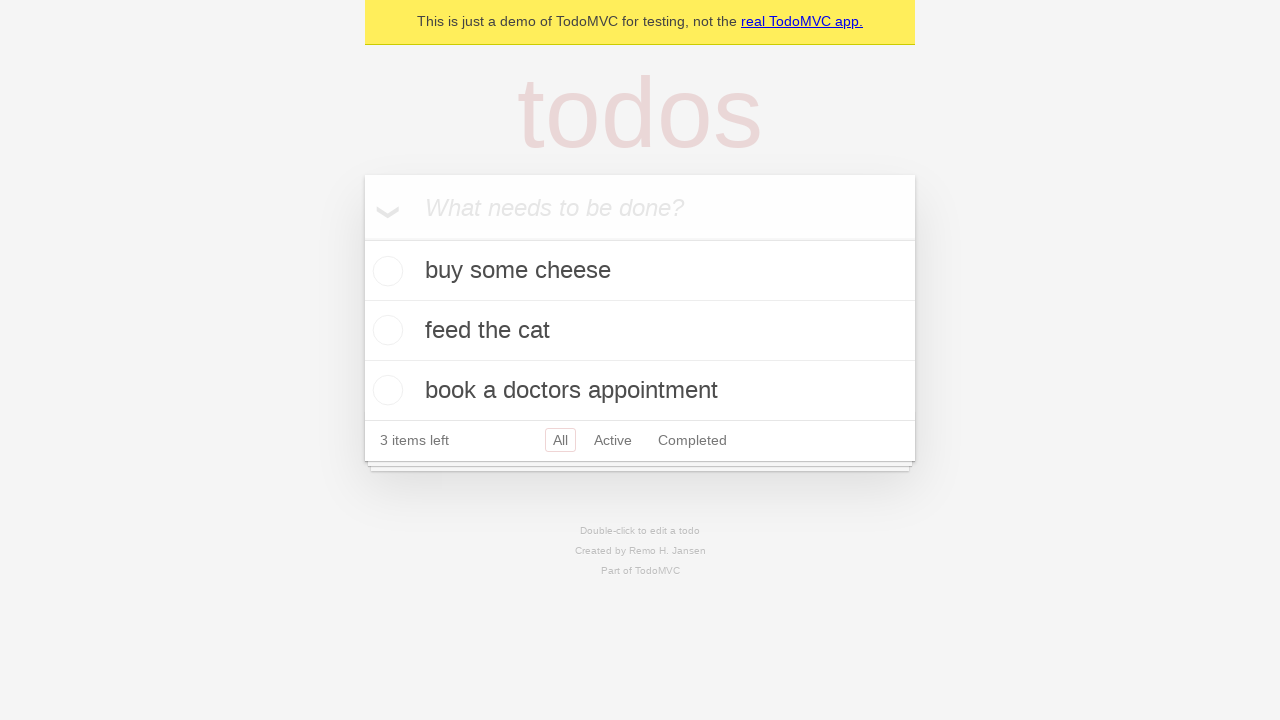

Checked the second todo item to mark it completed at (385, 330) on internal:testid=[data-testid="todo-item"s] >> nth=1 >> internal:role=checkbox
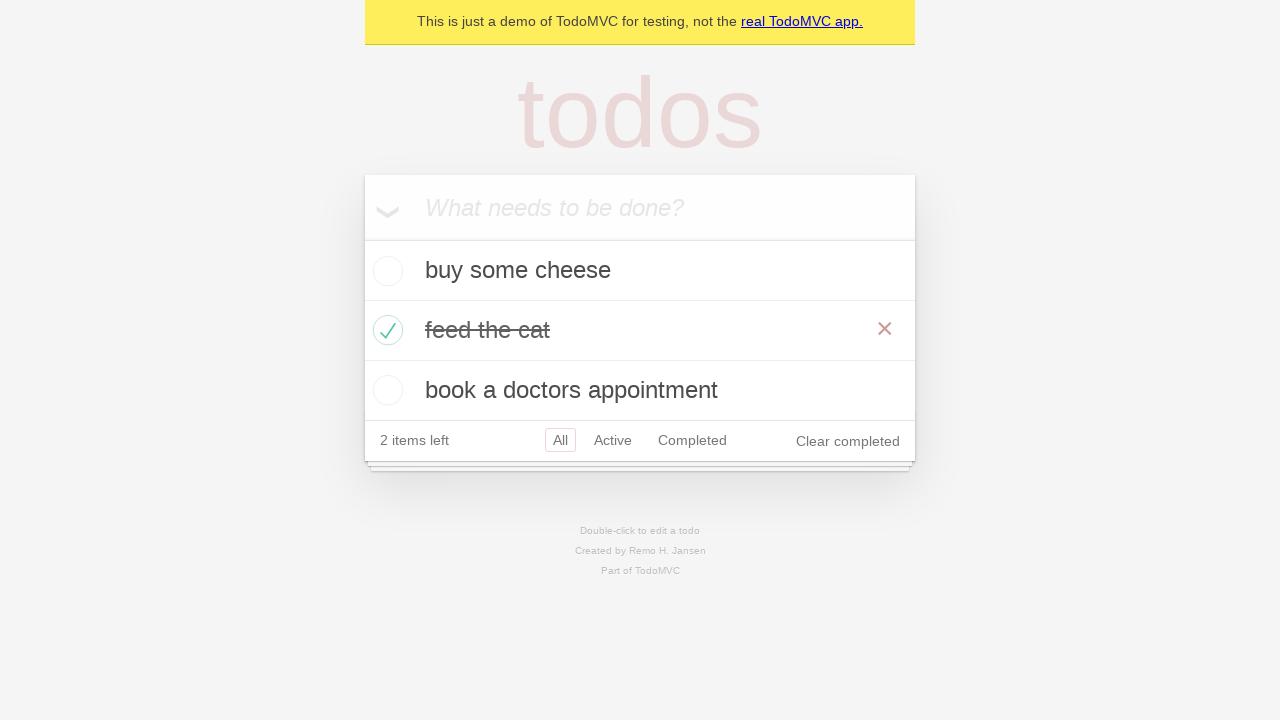

Clicked 'Clear completed' button to remove completed items at (848, 441) on internal:role=button[name="Clear completed"i]
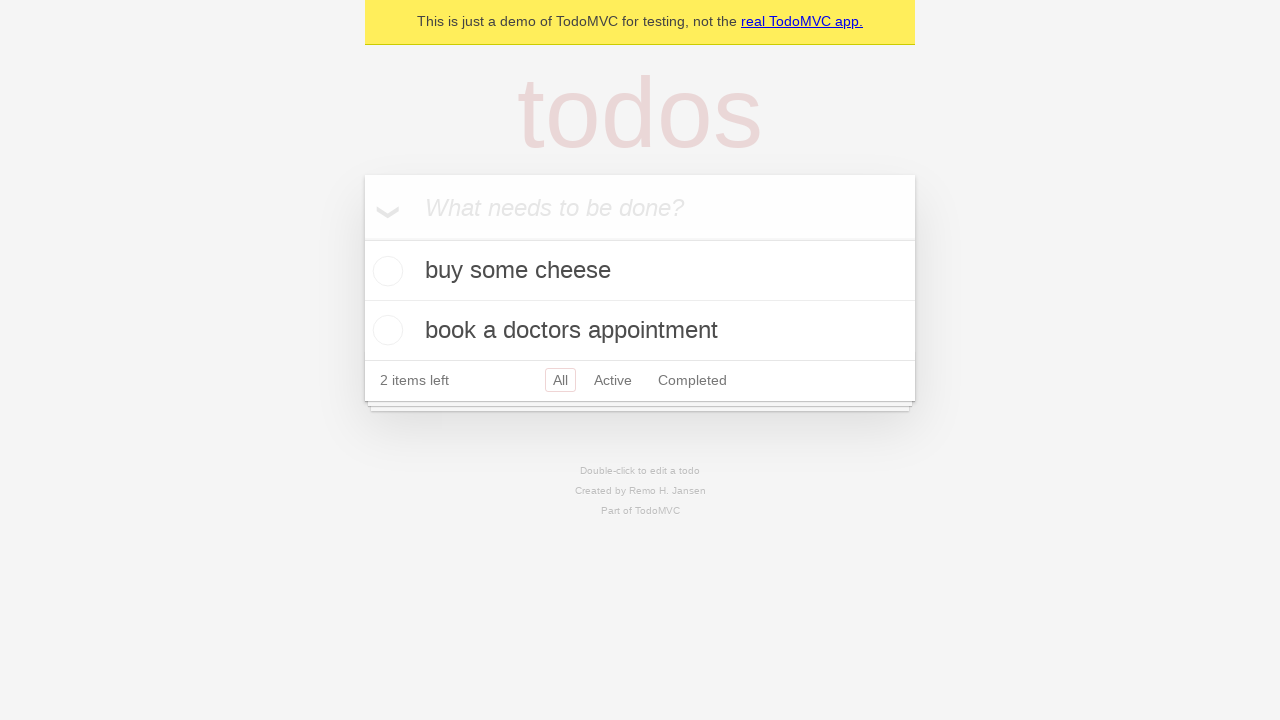

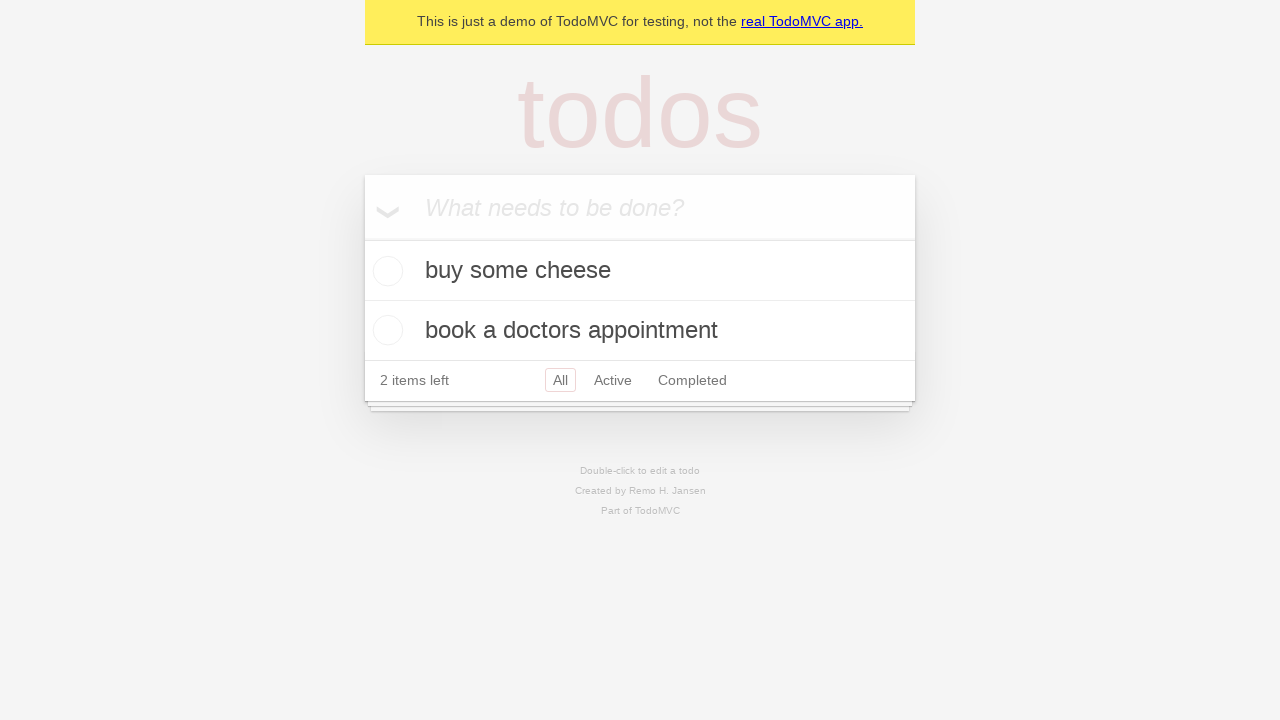